Tests handling a JavaScript prompt dialog by clicking a button, entering text into the prompt, accepting it, and verifying the result message

Starting URL: https://the-internet.herokuapp.com/javascript_alerts

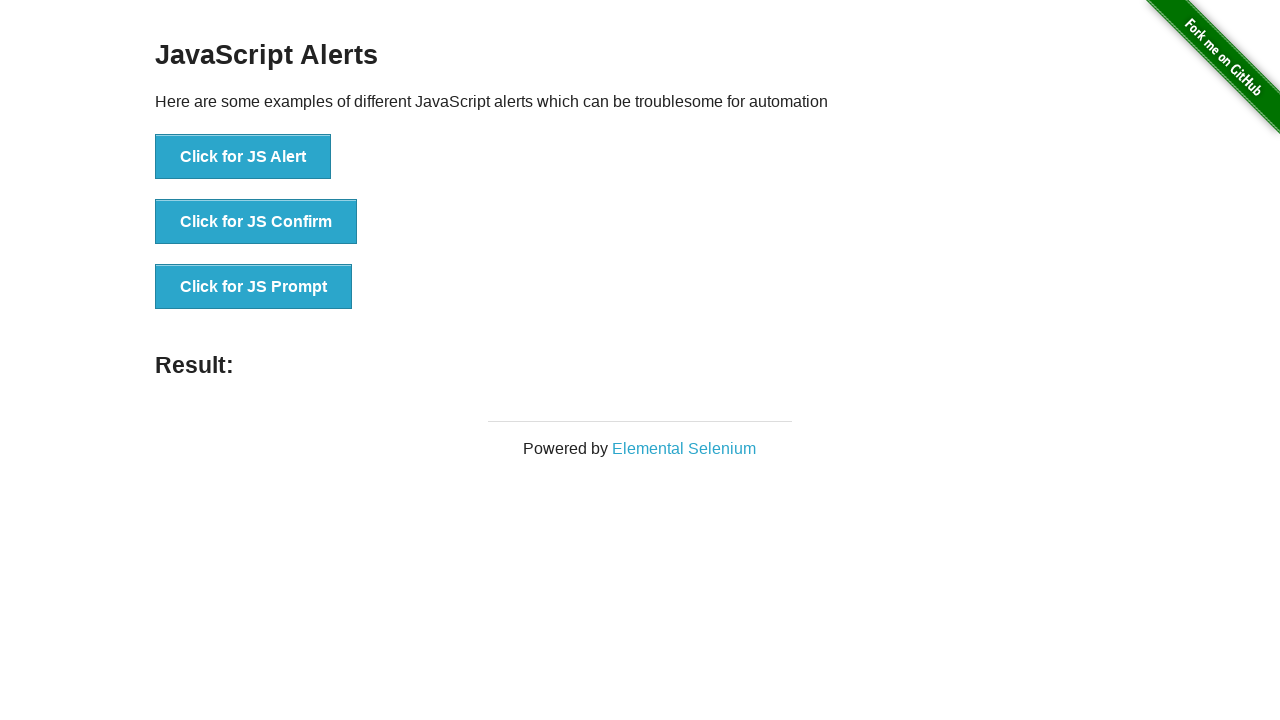

Set up dialog handler to accept prompt with text 'Hello there!'
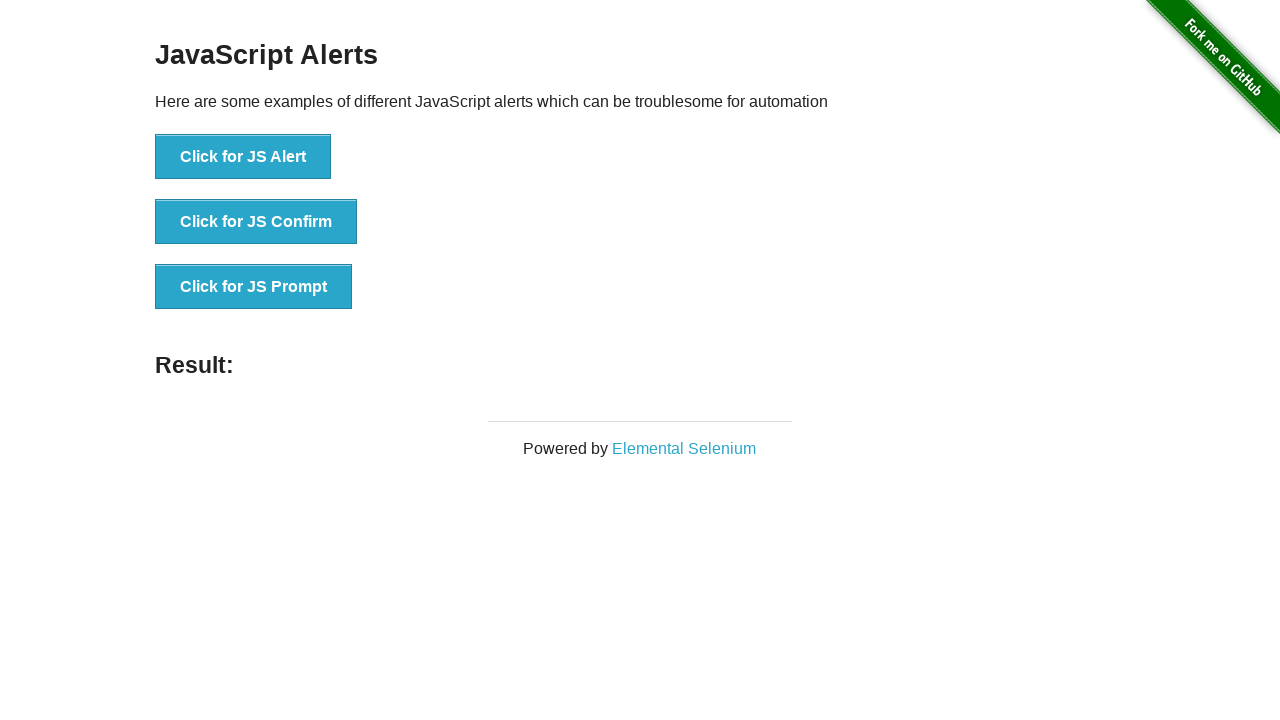

Clicked 'Click for JS Prompt' button at (254, 287) on xpath=//button[contains(text(), 'Click for JS Prompt')]
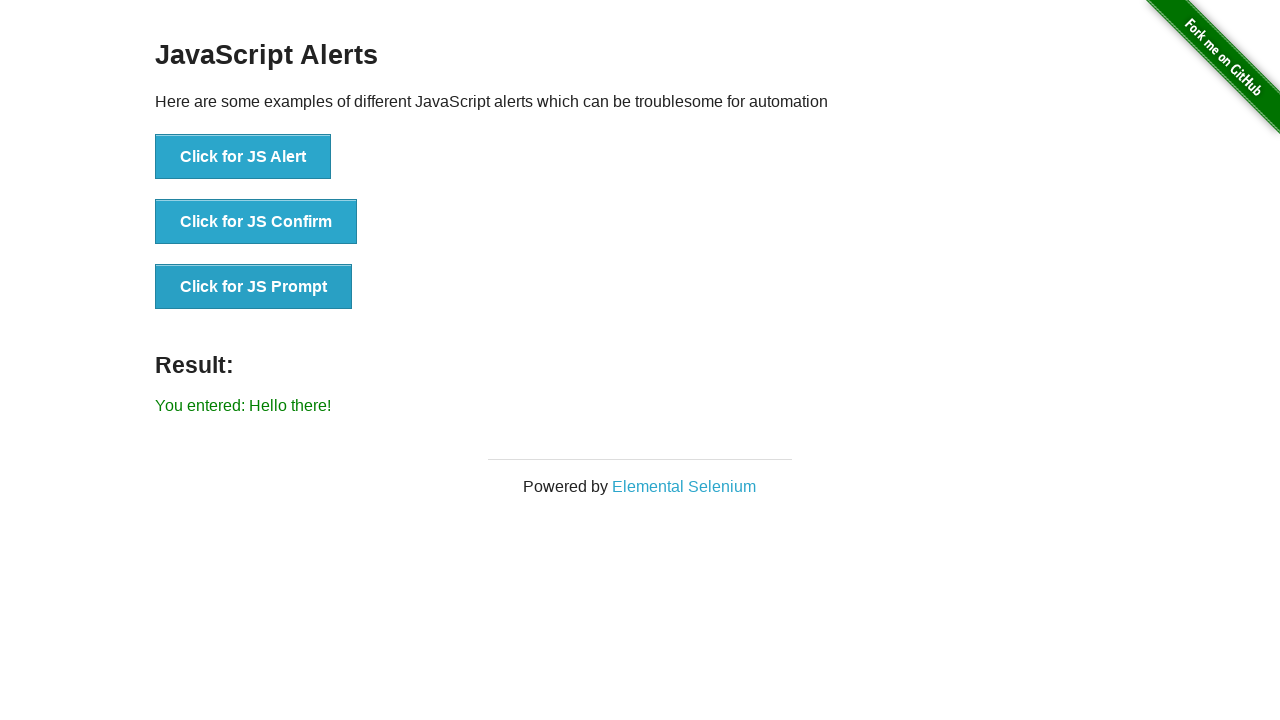

Result message appeared on page
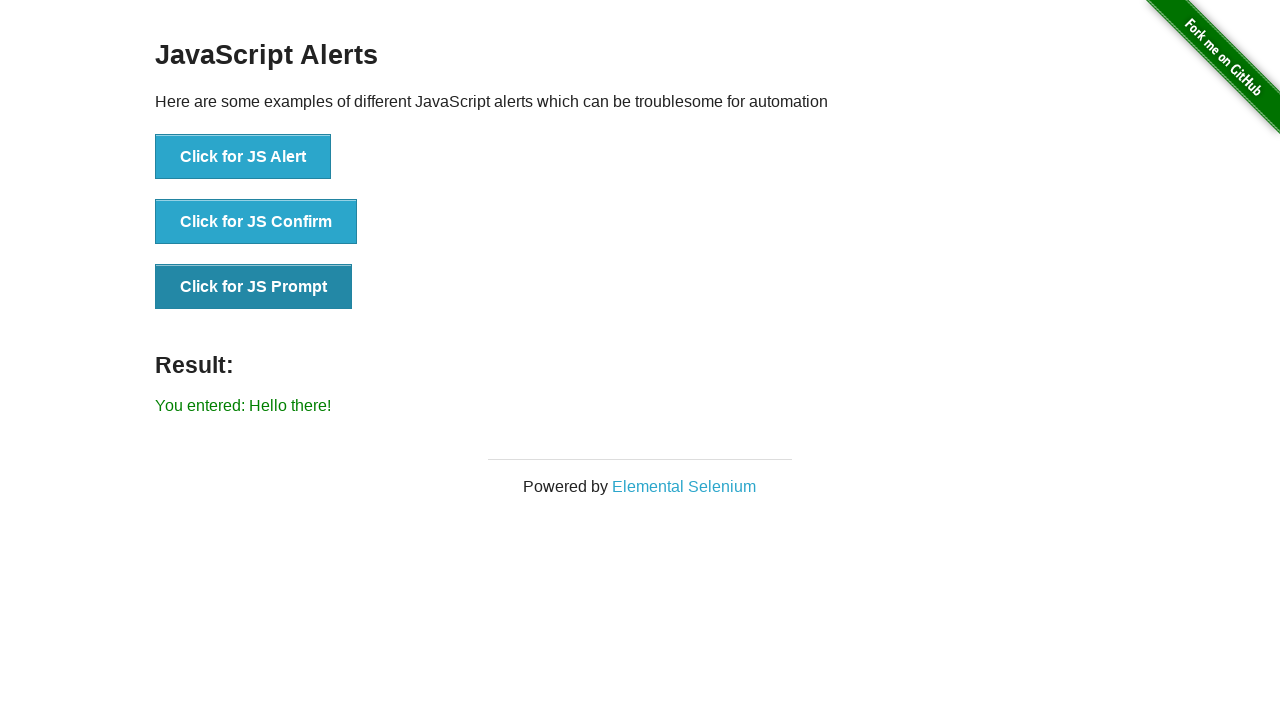

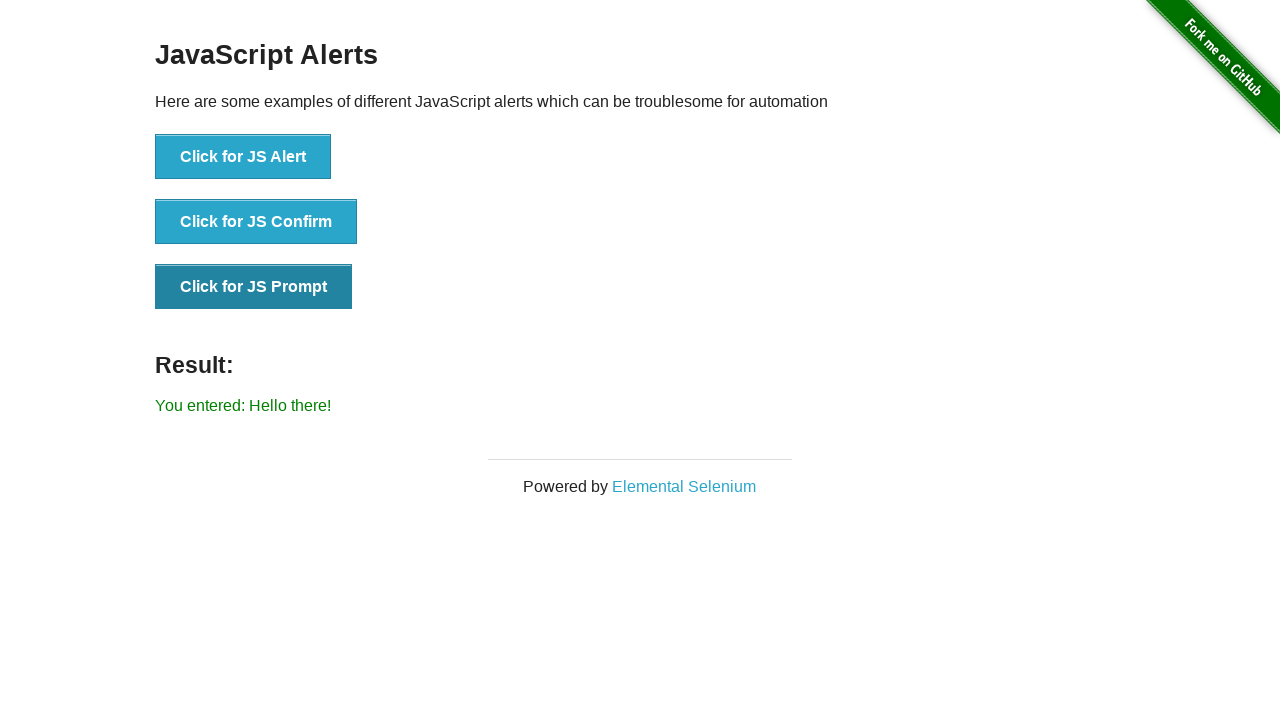